Tests file upload functionality by selecting a file and clicking the upload button on a demo upload page

Starting URL: https://the-internet.herokuapp.com/upload

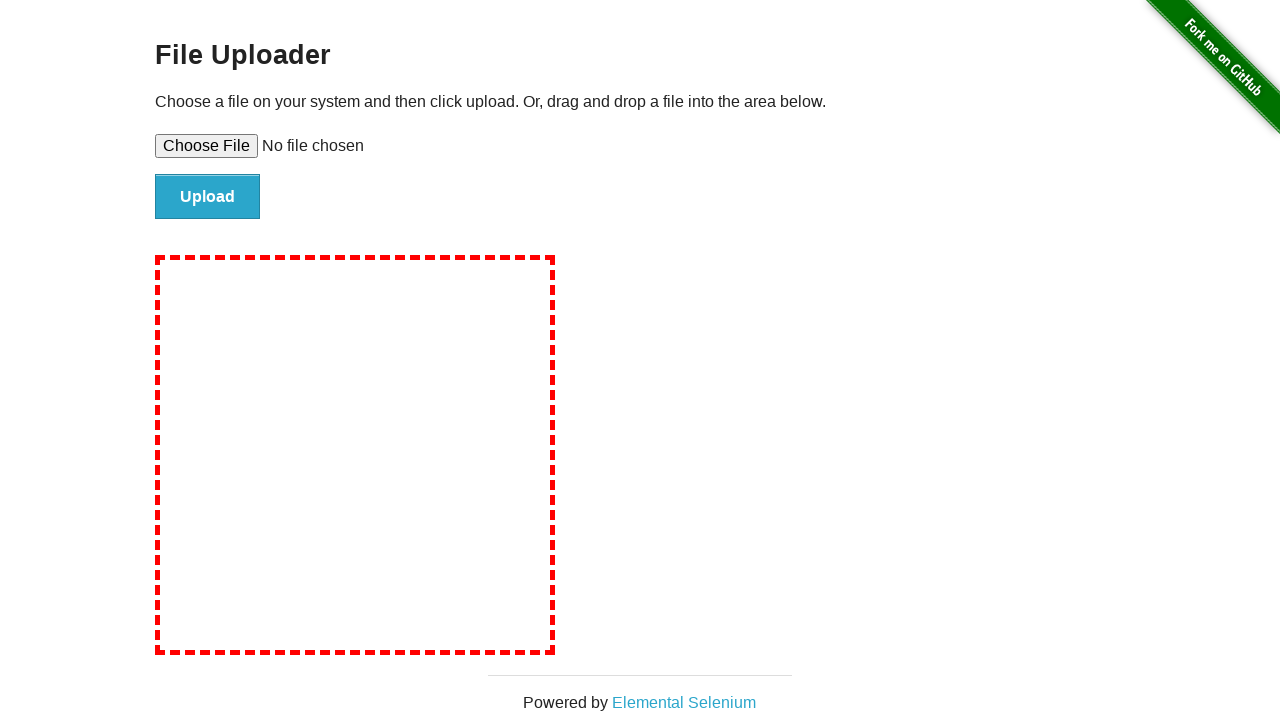

Created temporary test file for upload
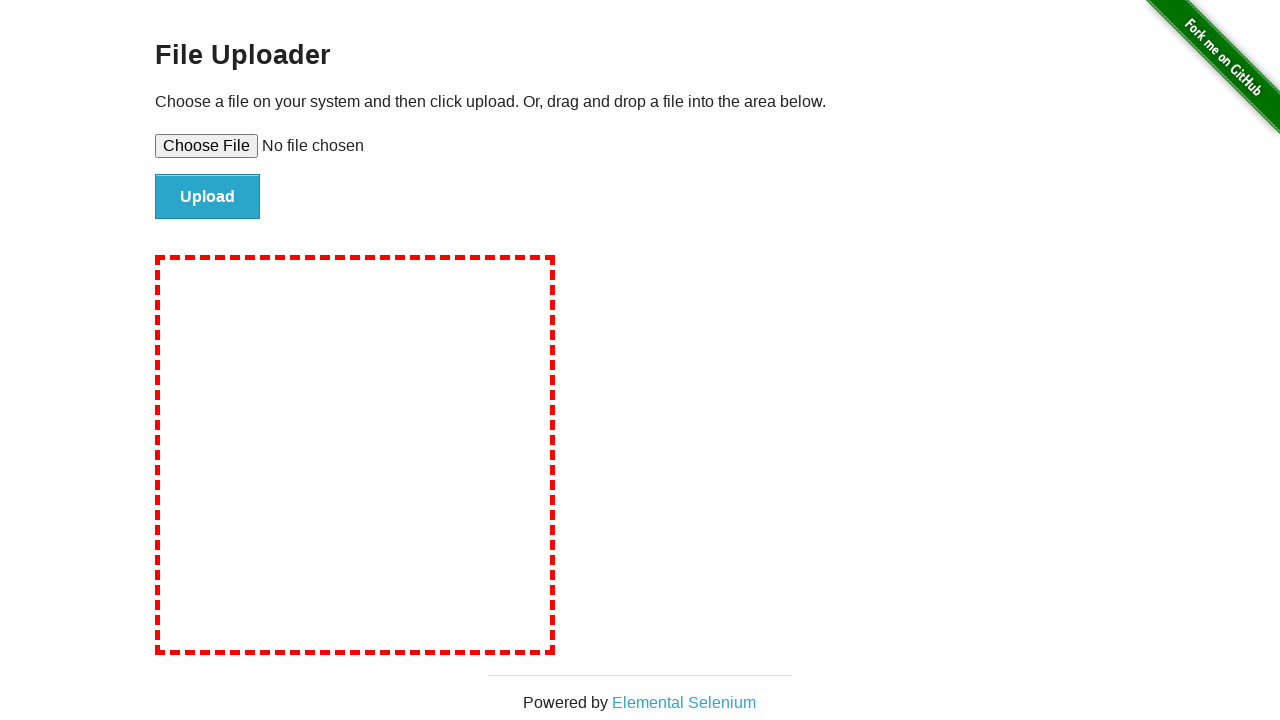

Selected test file in file upload input
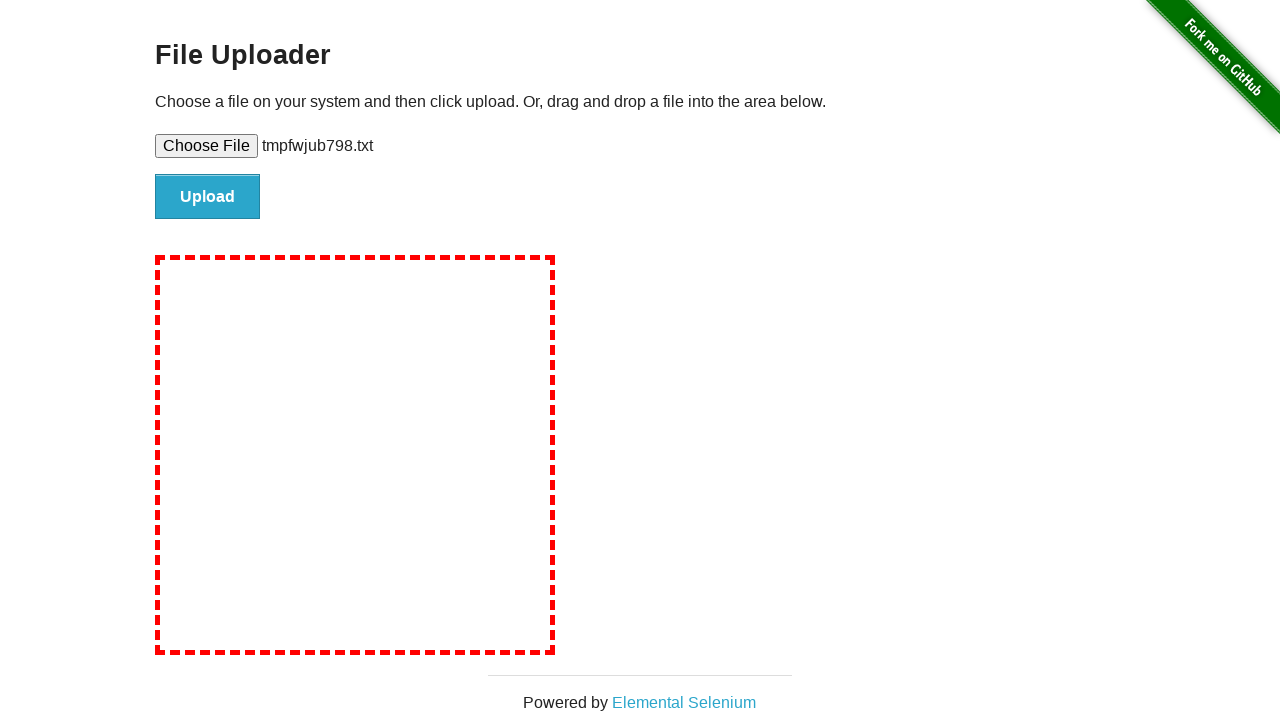

Clicked upload button to submit file at (208, 197) on #file-submit
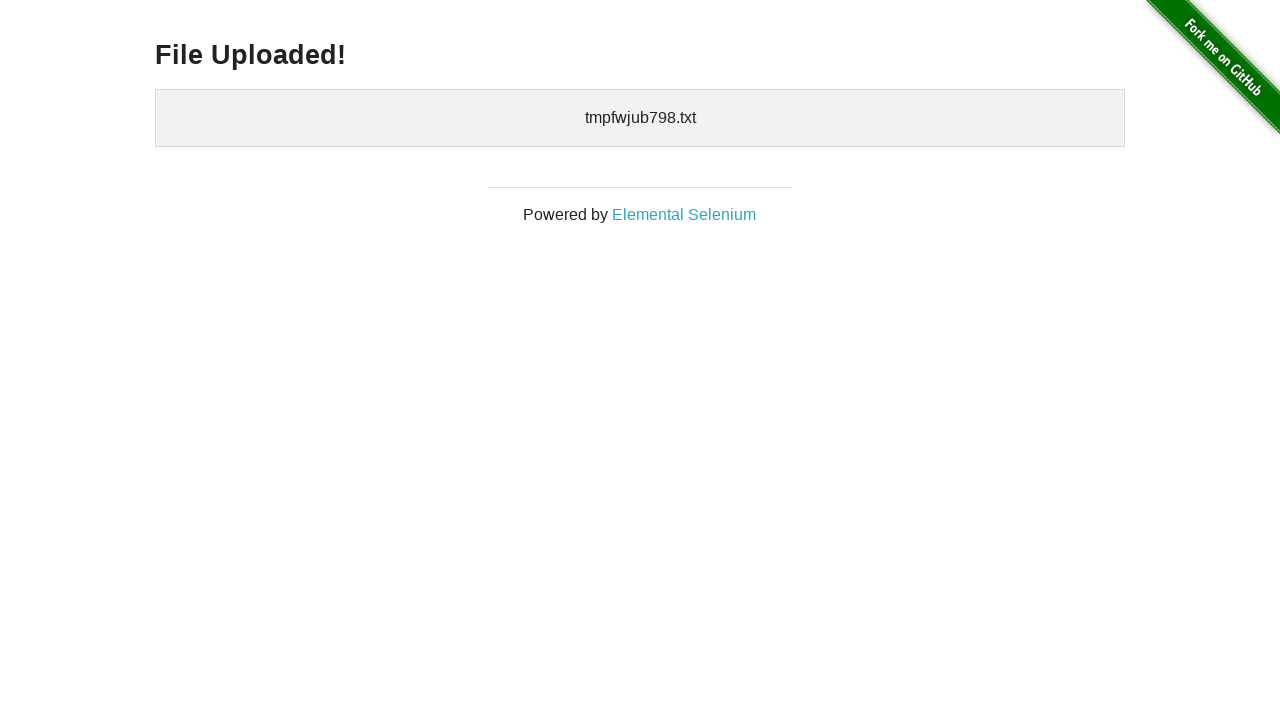

File upload completed and confirmation page loaded
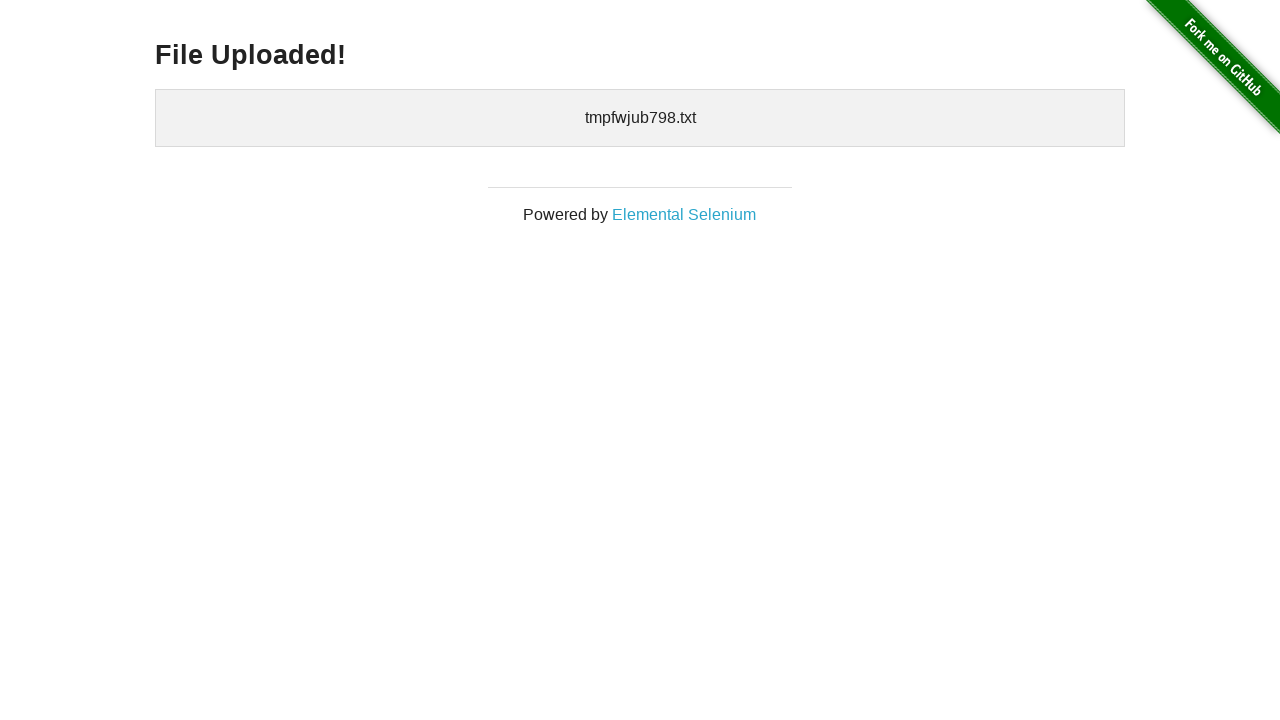

Cleaned up temporary test file
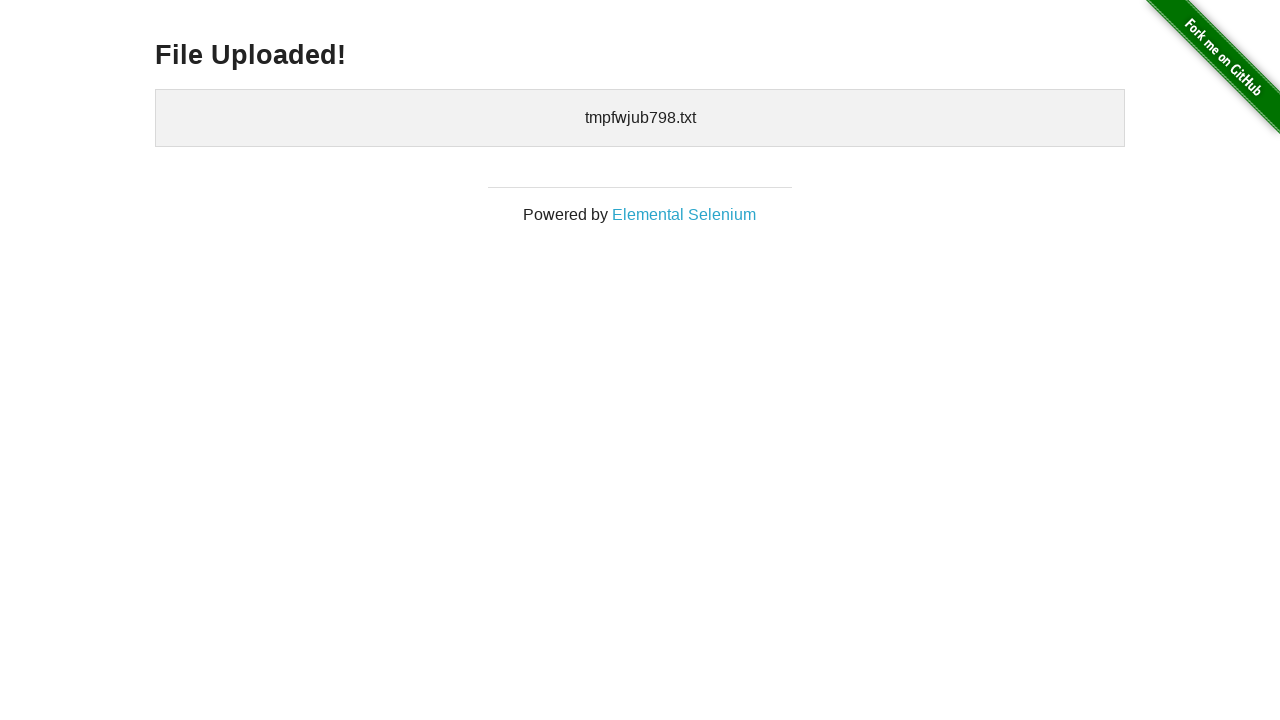

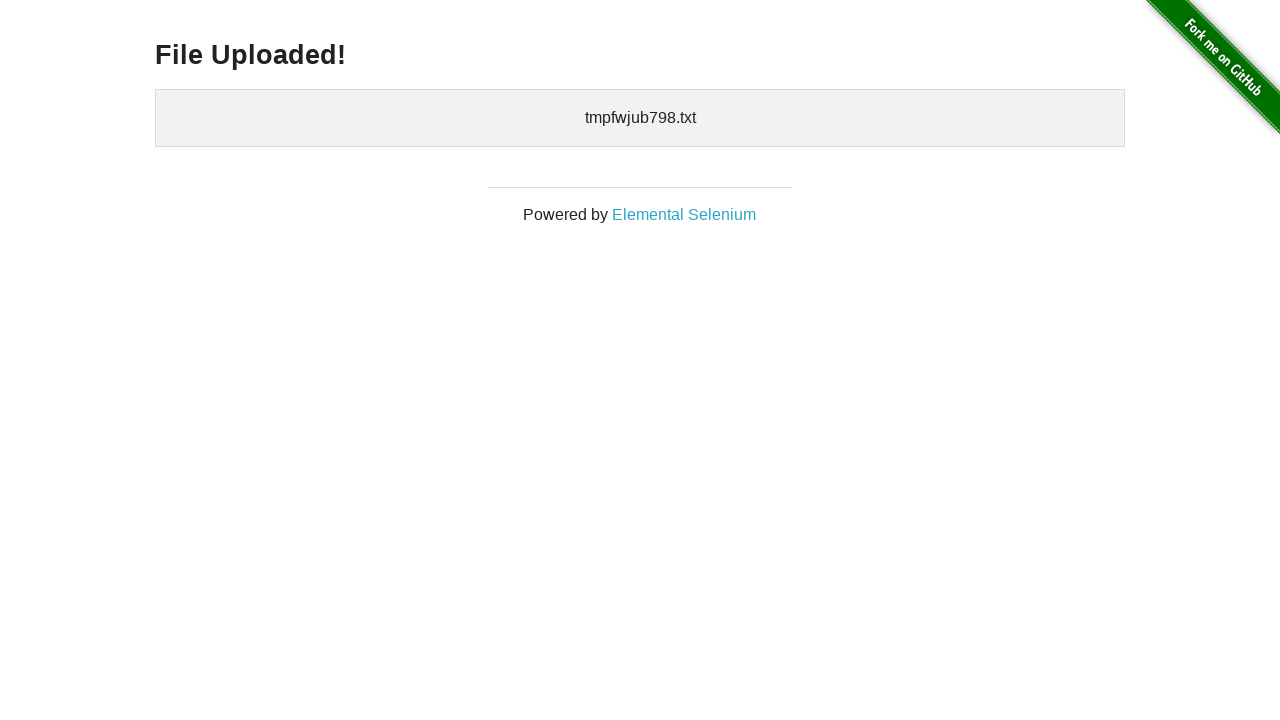